Tests that the todo counter displays the current number of items as todos are added.

Starting URL: https://demo.playwright.dev/todomvc

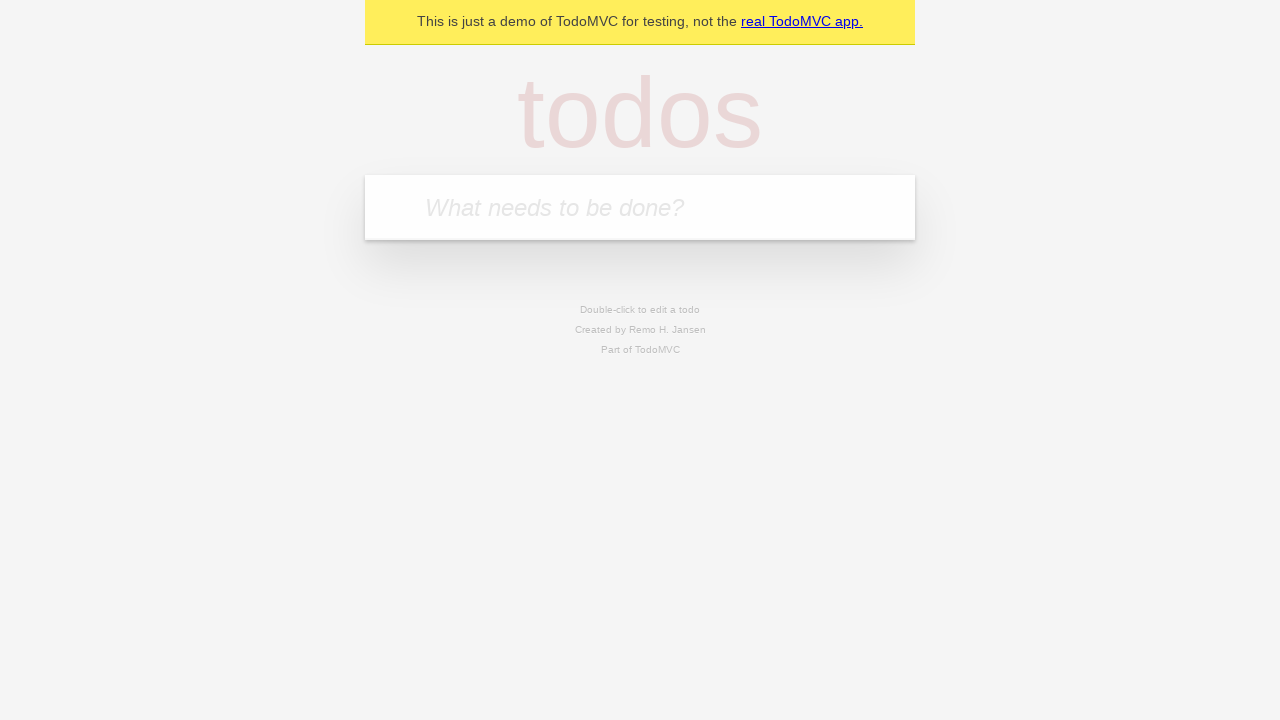

Filled todo input with 'buy some cheese' on internal:attr=[placeholder="What needs to be done?"i]
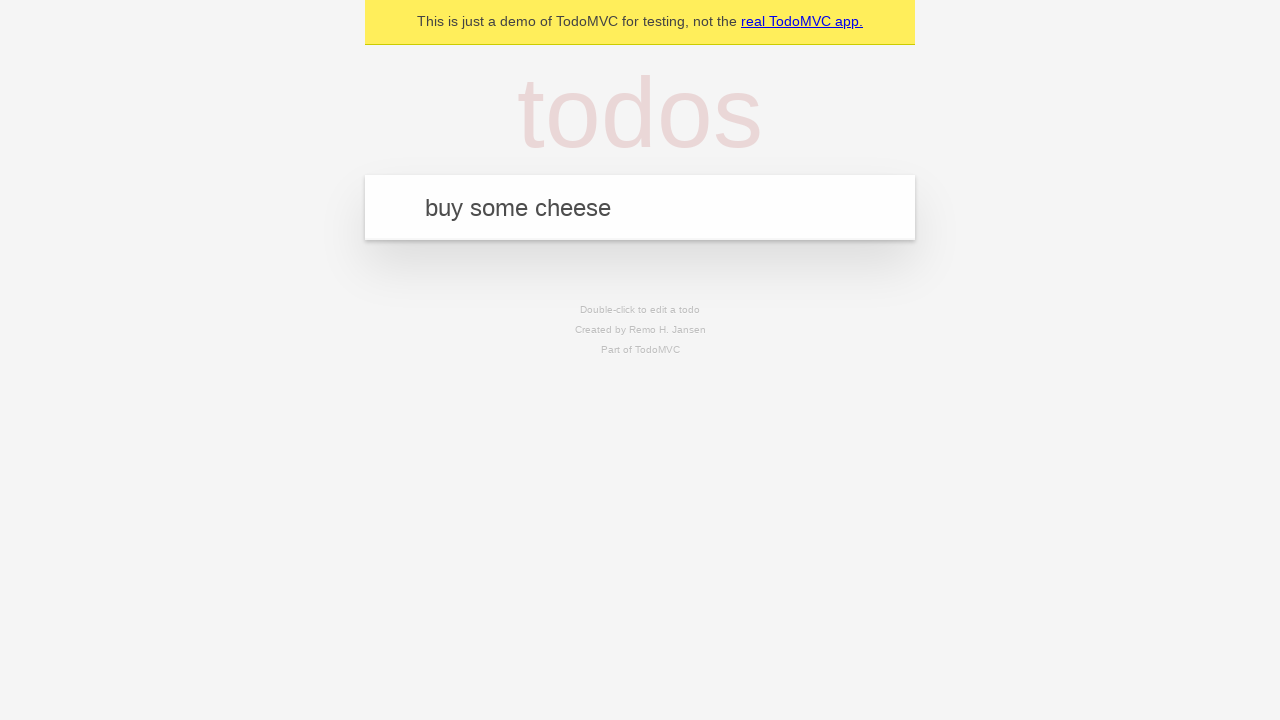

Pressed Enter to add first todo on internal:attr=[placeholder="What needs to be done?"i]
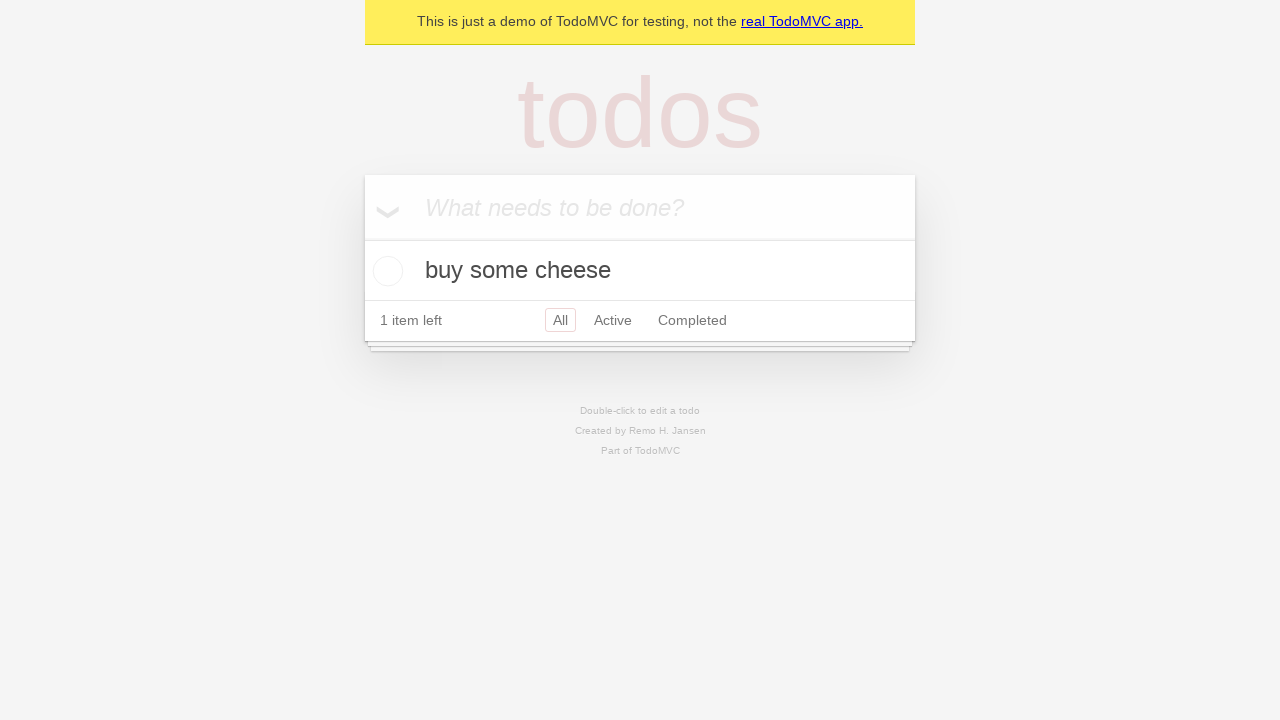

Todo counter appeared after adding first item
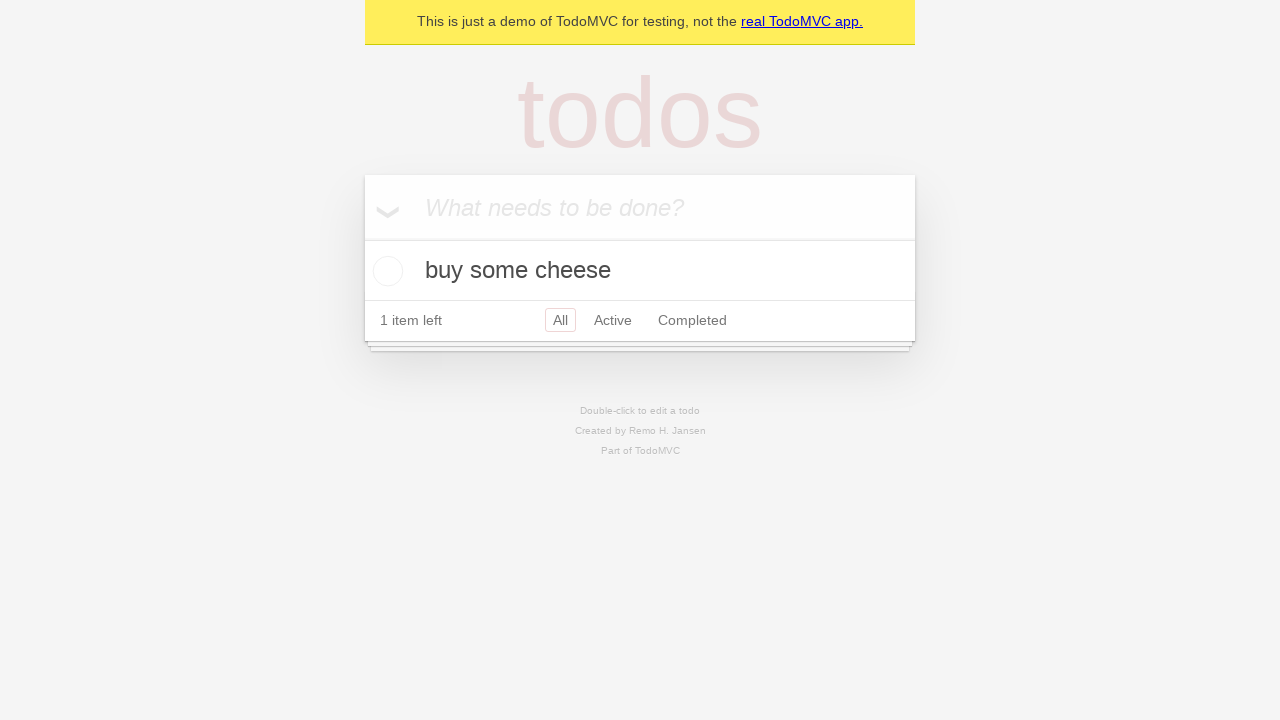

Filled todo input with 'feed the cat' on internal:attr=[placeholder="What needs to be done?"i]
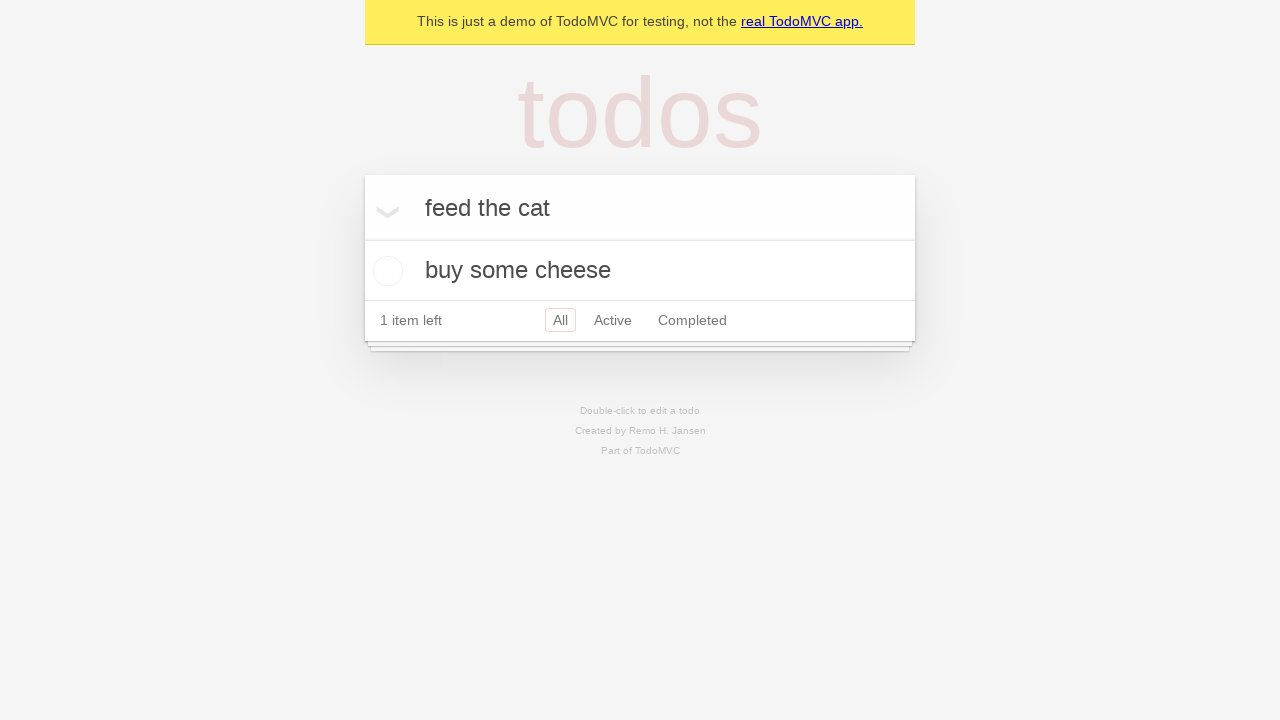

Pressed Enter to add second todo on internal:attr=[placeholder="What needs to be done?"i]
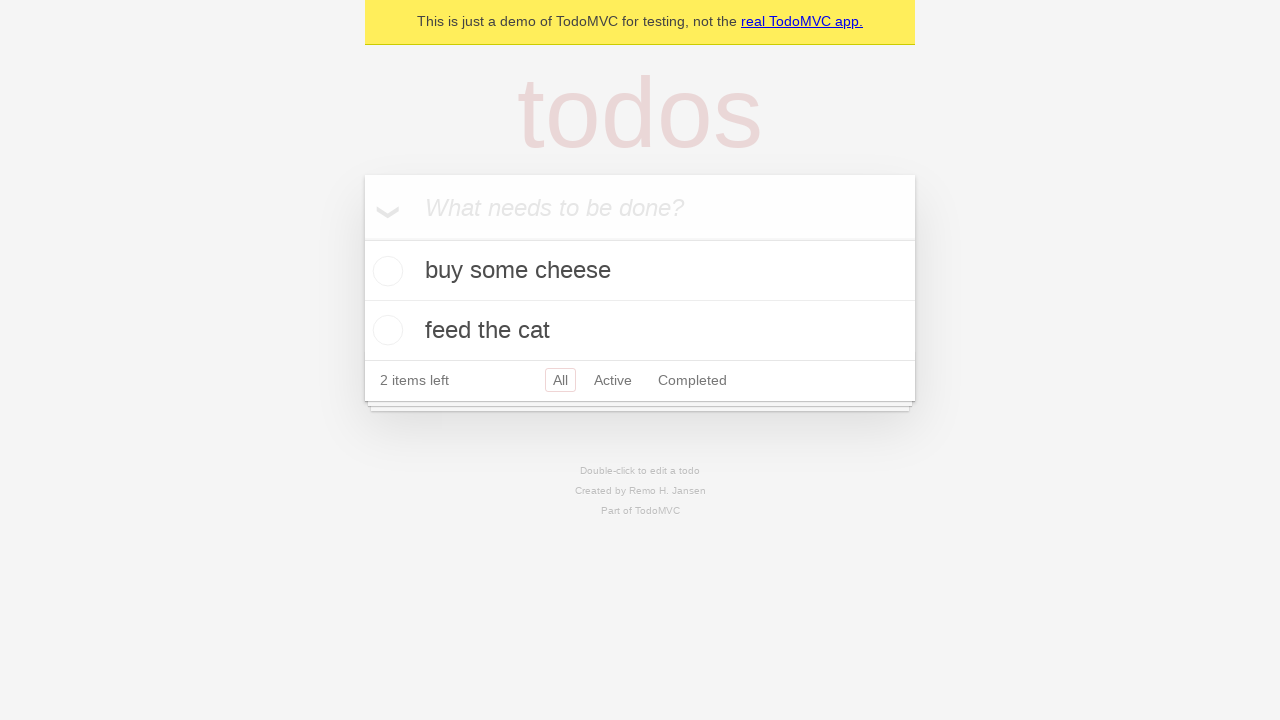

Todo counter updated to show 2 items
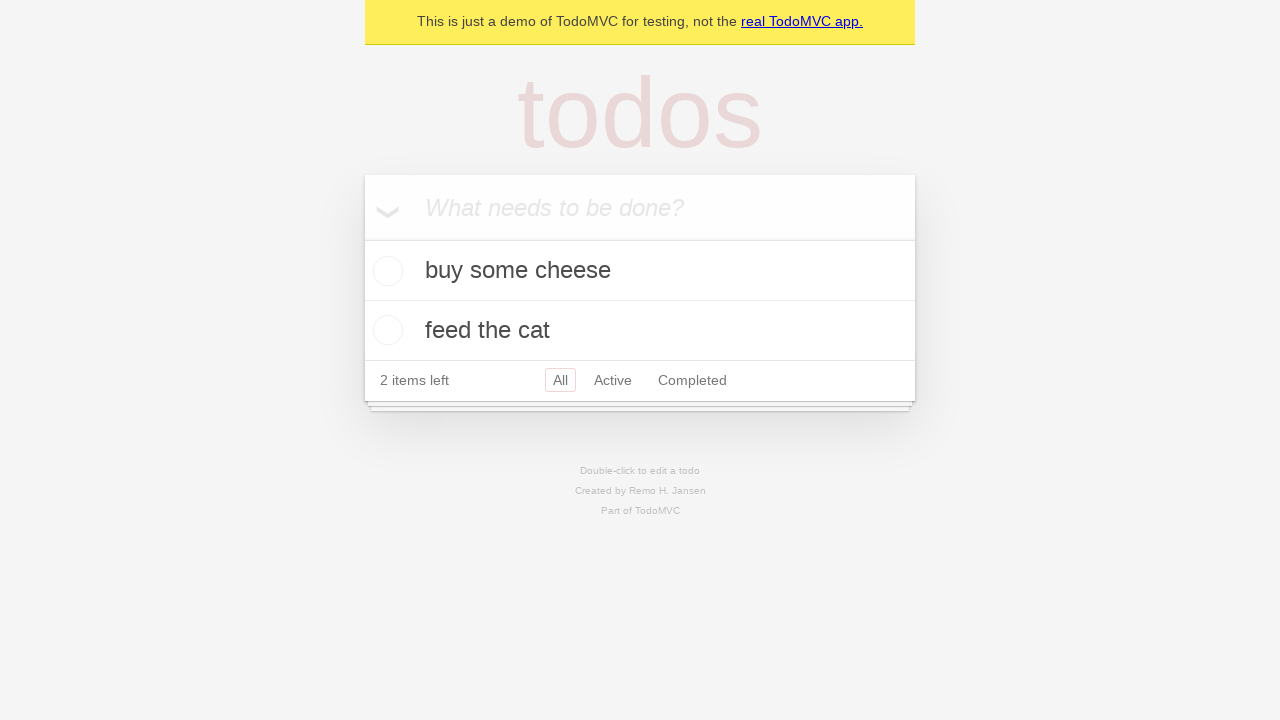

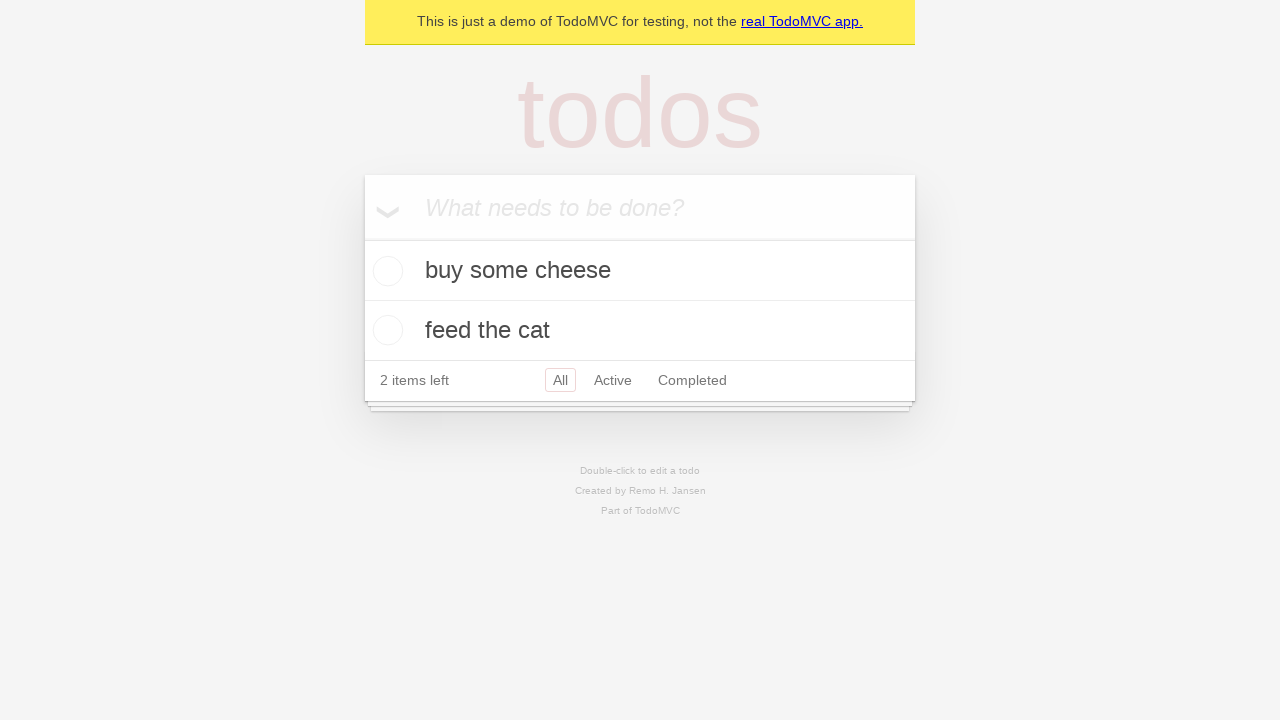